Tests editing a todo item by double-clicking and entering new text

Starting URL: https://demo.playwright.dev/todomvc

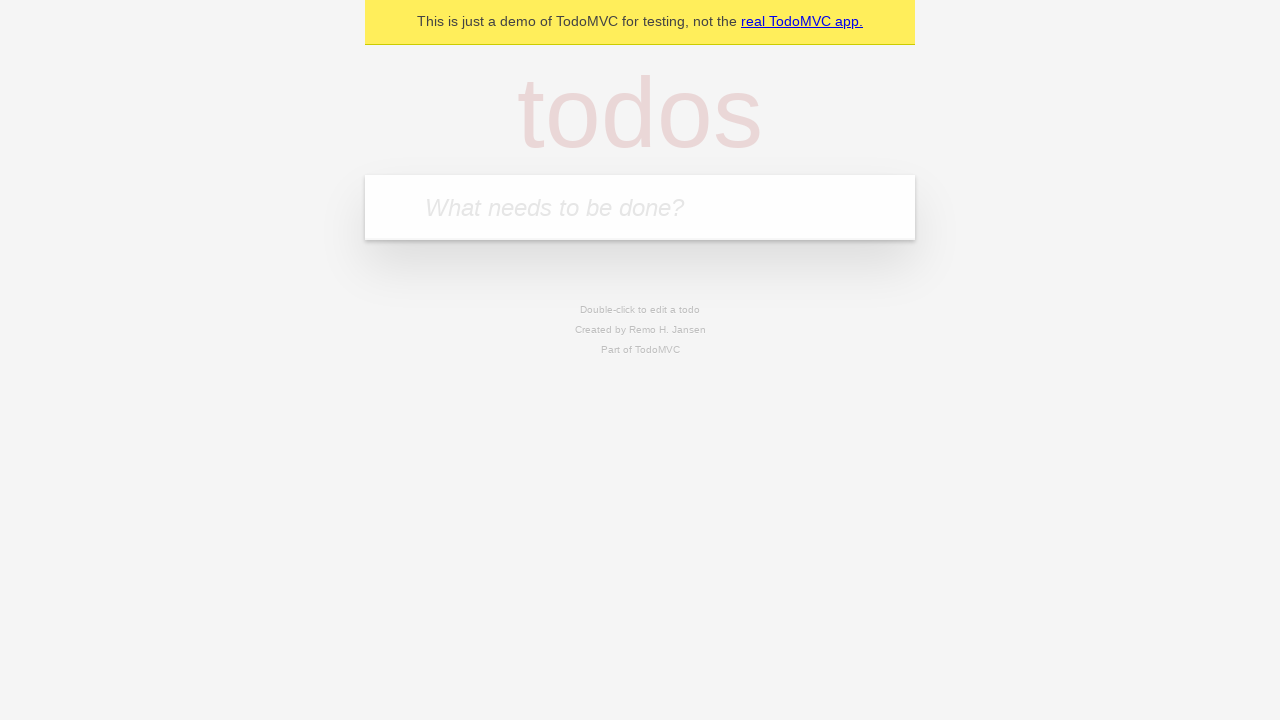

Filled todo input with 'buy some cheese' on internal:attr=[placeholder="What needs to be done?"i]
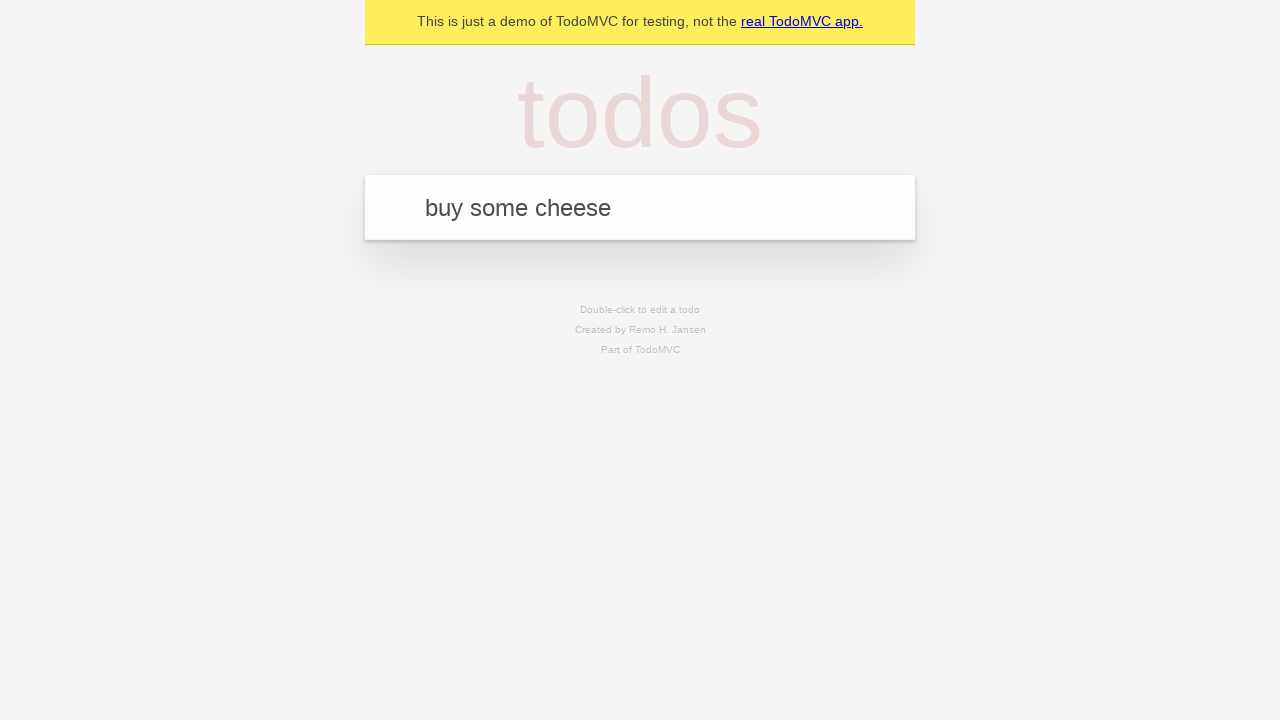

Pressed Enter to add todo 'buy some cheese' on internal:attr=[placeholder="What needs to be done?"i]
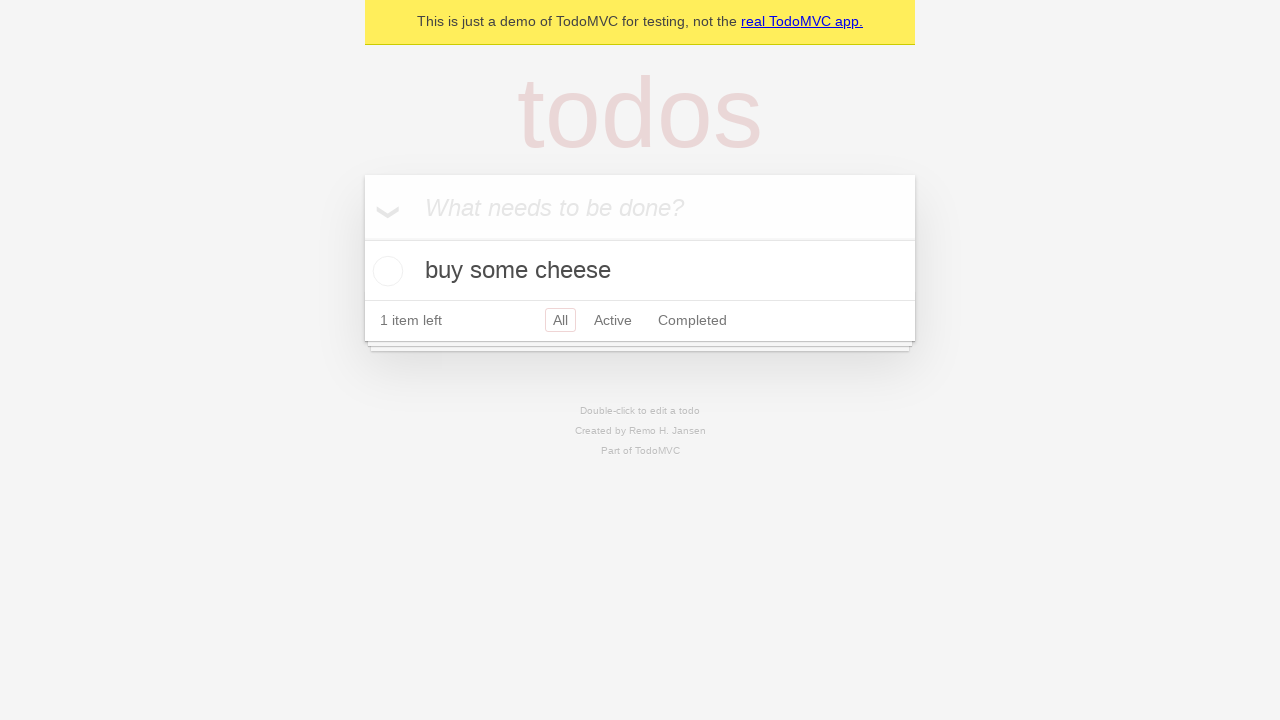

Filled todo input with 'feed the cat' on internal:attr=[placeholder="What needs to be done?"i]
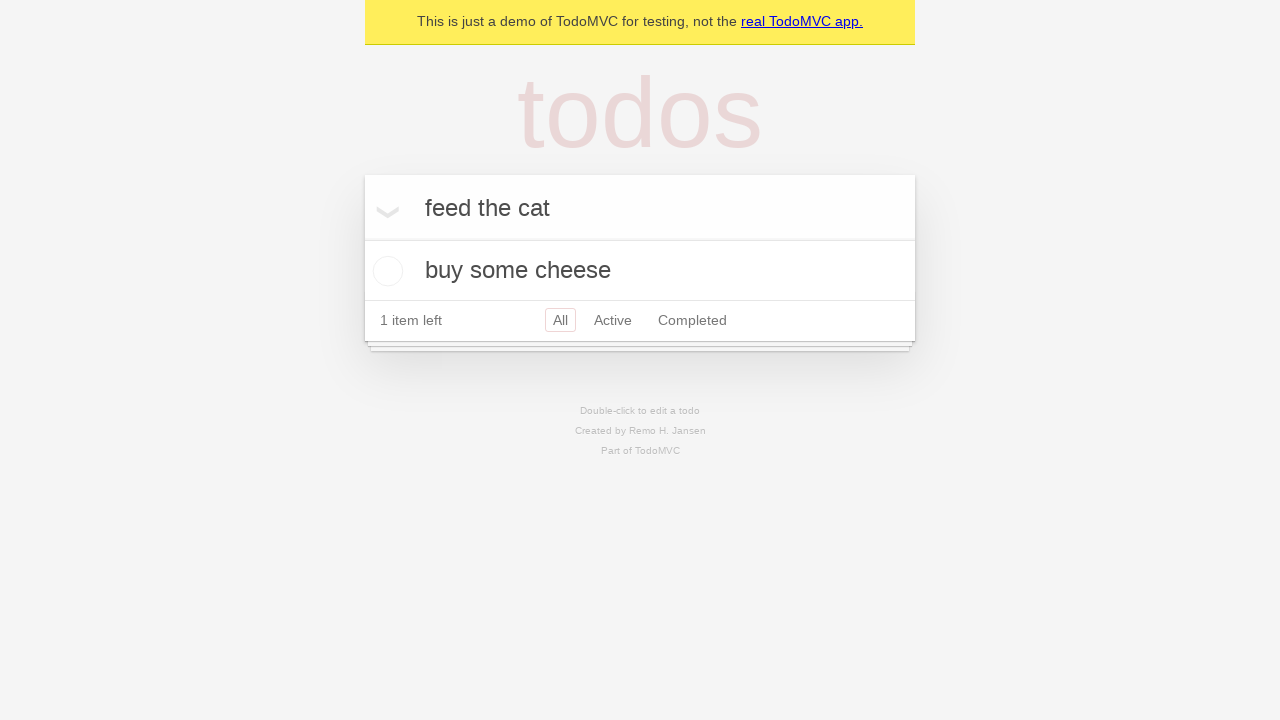

Pressed Enter to add todo 'feed the cat' on internal:attr=[placeholder="What needs to be done?"i]
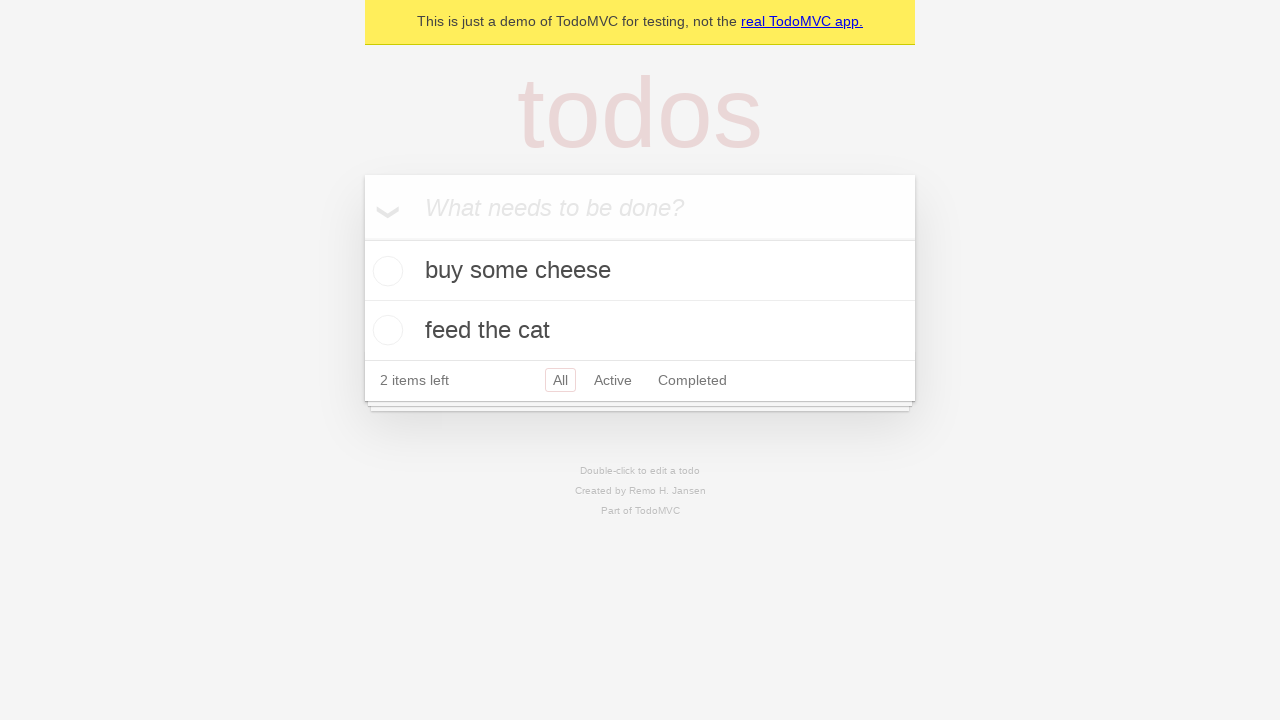

Filled todo input with 'book a doctors appointment' on internal:attr=[placeholder="What needs to be done?"i]
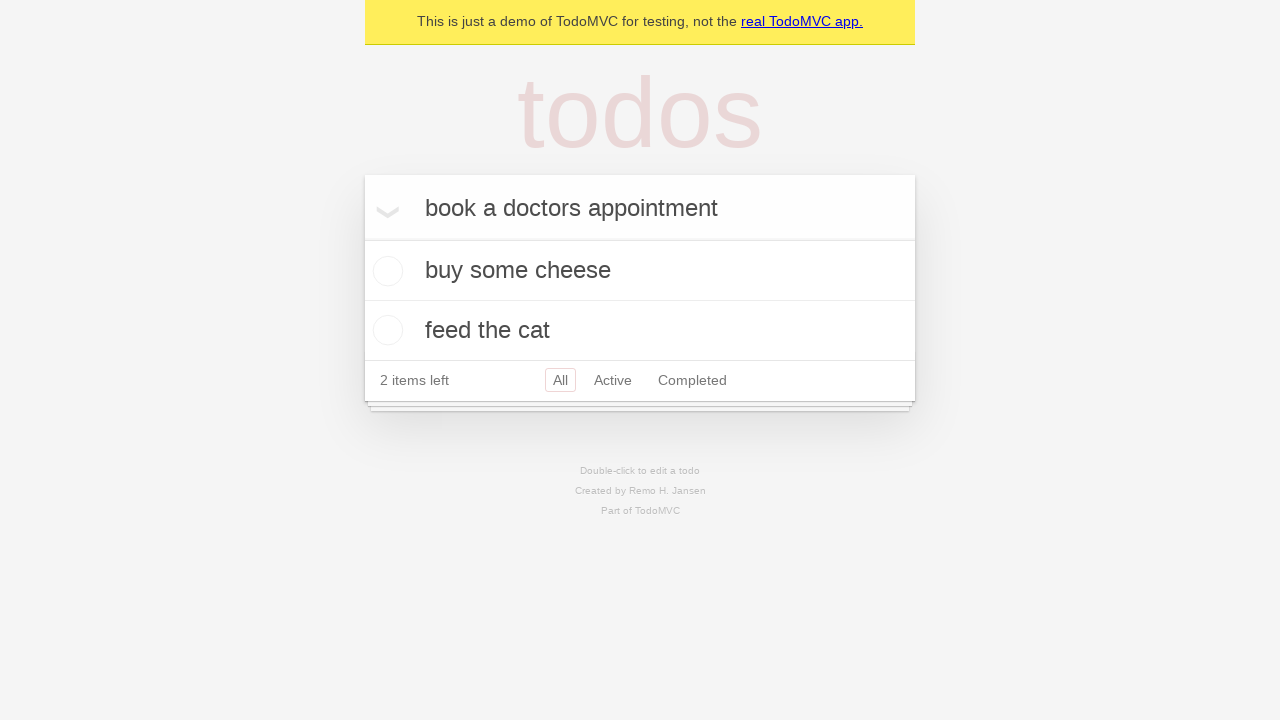

Pressed Enter to add todo 'book a doctors appointment' on internal:attr=[placeholder="What needs to be done?"i]
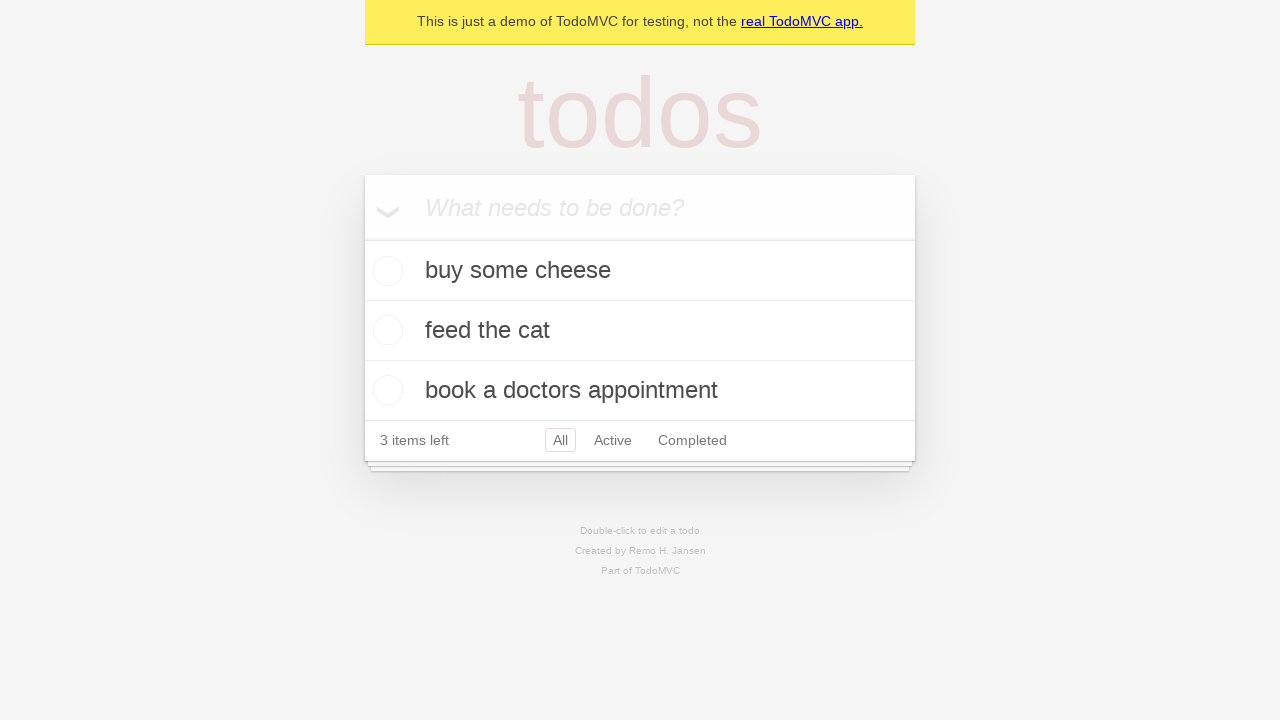

Double-clicked second todo item to enter edit mode at (640, 331) on internal:testid=[data-testid="todo-item"s] >> nth=1
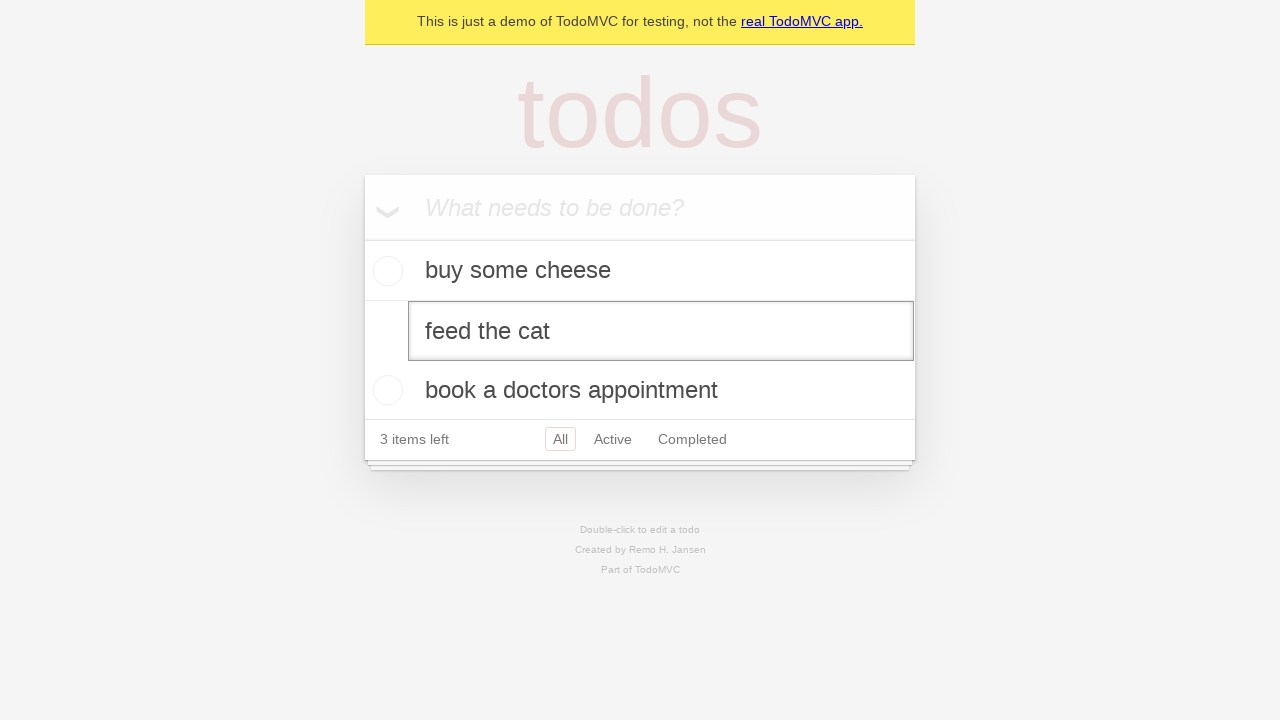

Filled edit textbox with new todo text 'buy some sausages' on internal:testid=[data-testid="todo-item"s] >> nth=1 >> internal:role=textbox[nam
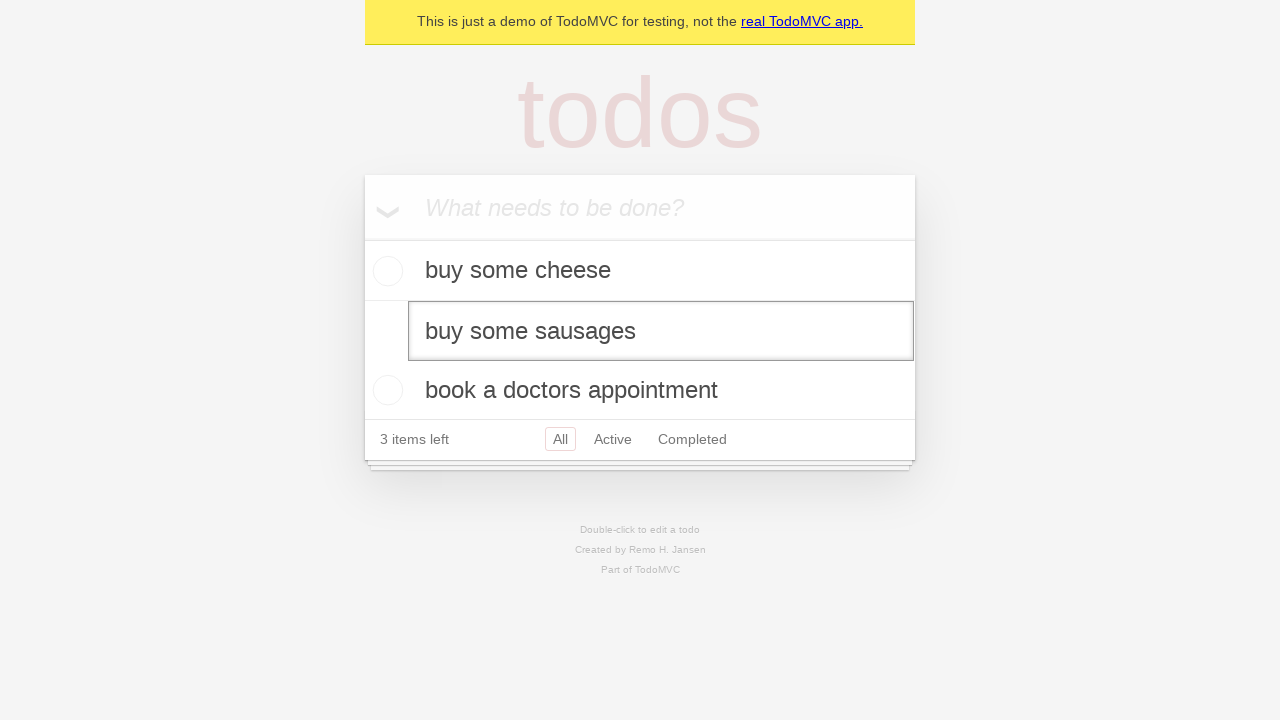

Pressed Enter to confirm the edited todo on internal:testid=[data-testid="todo-item"s] >> nth=1 >> internal:role=textbox[nam
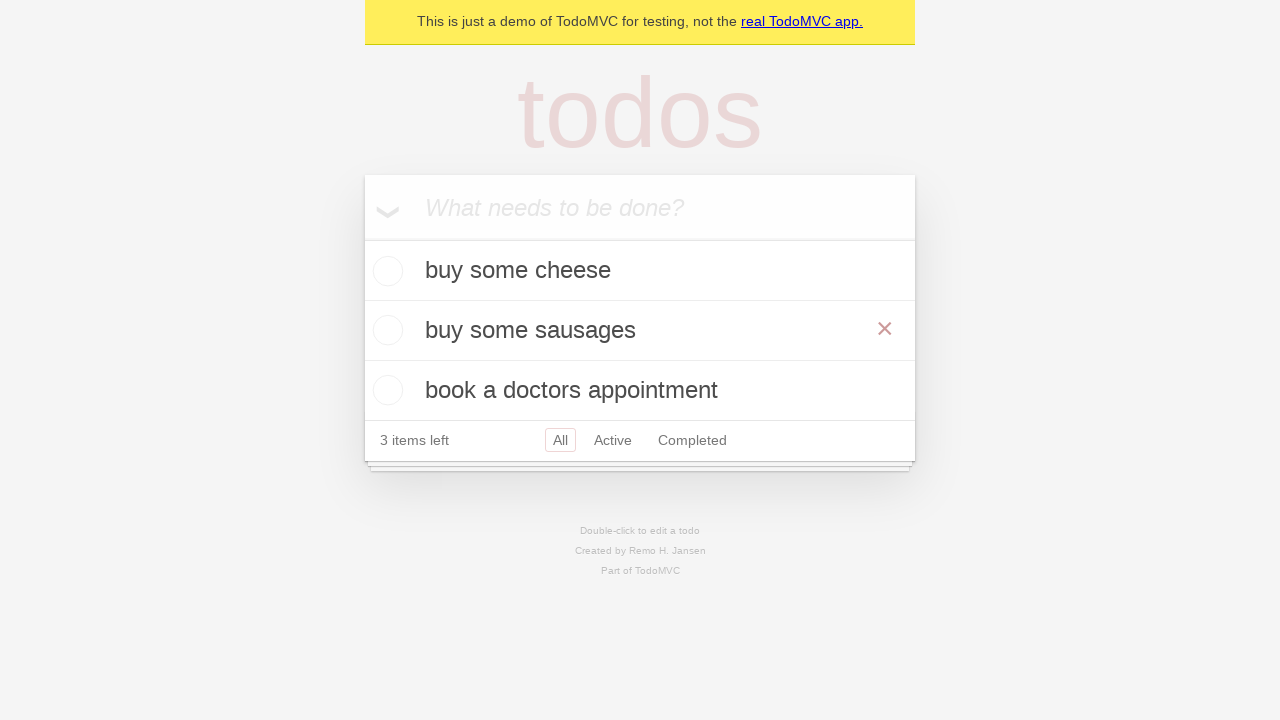

Verified that the edited todo 'buy some sausages' was saved to localStorage
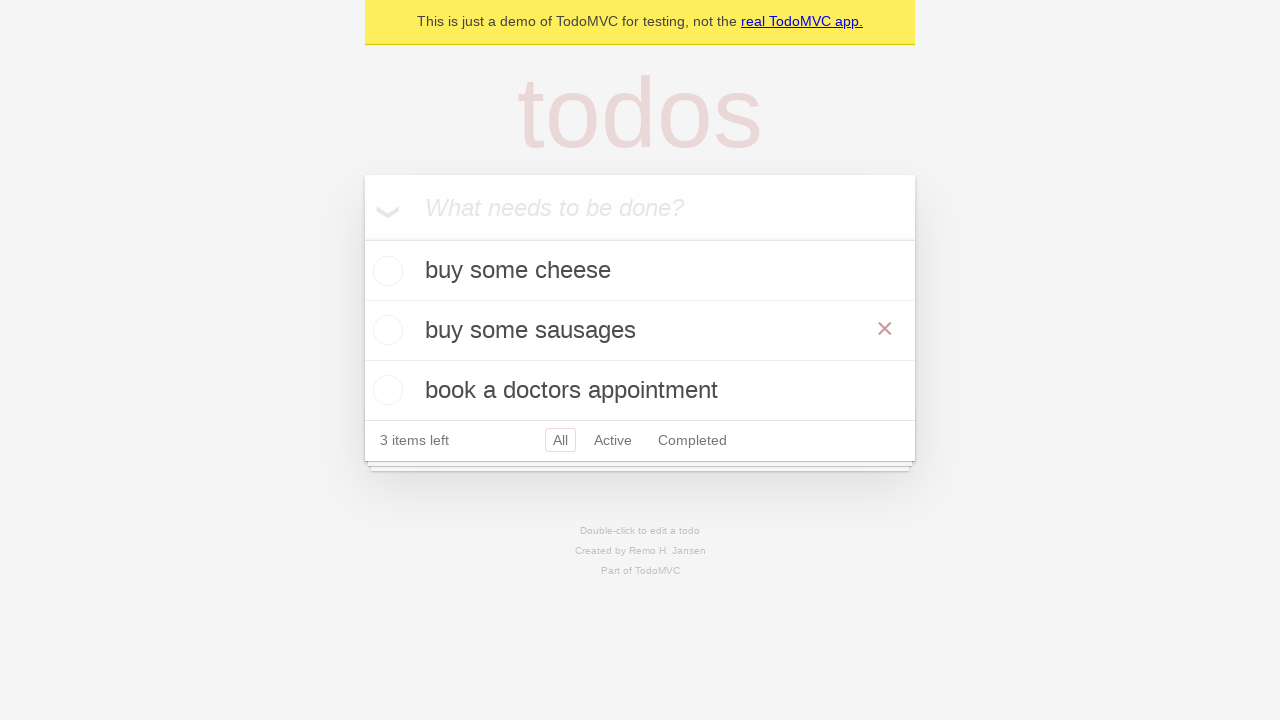

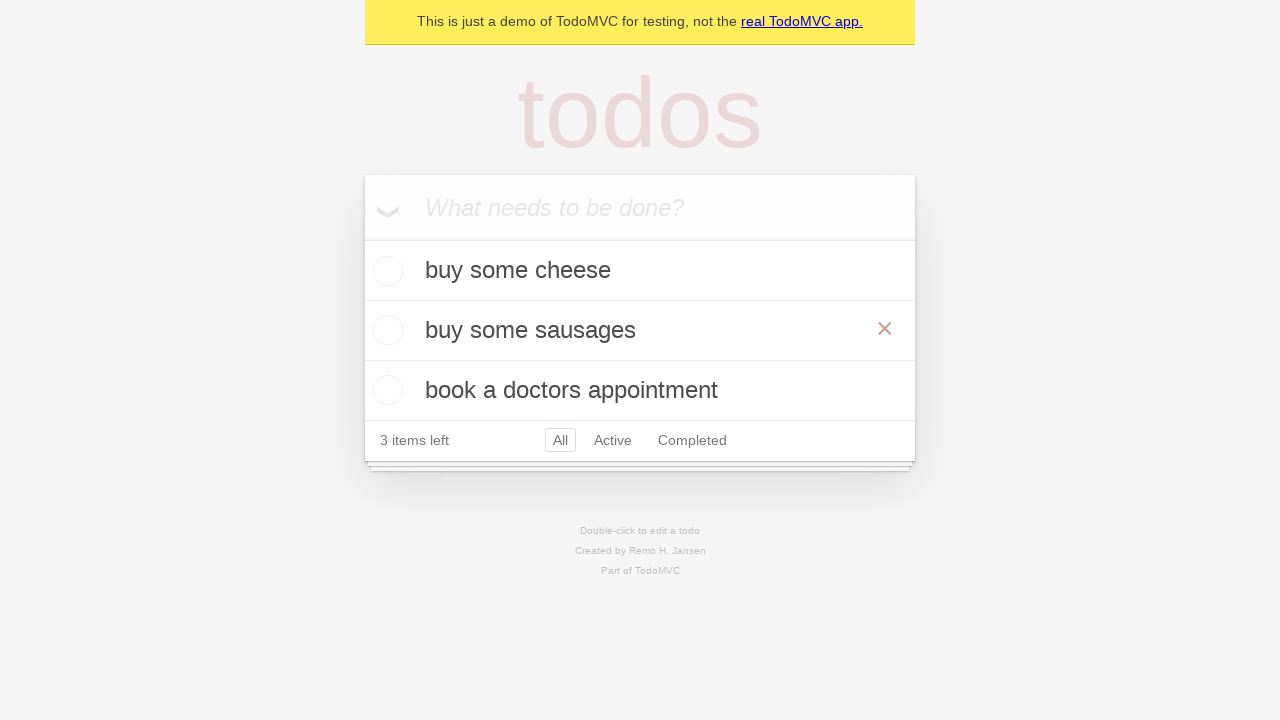